Tests drag functionality by dragging an element by a specified offset

Starting URL: https://letcode.in/draggable

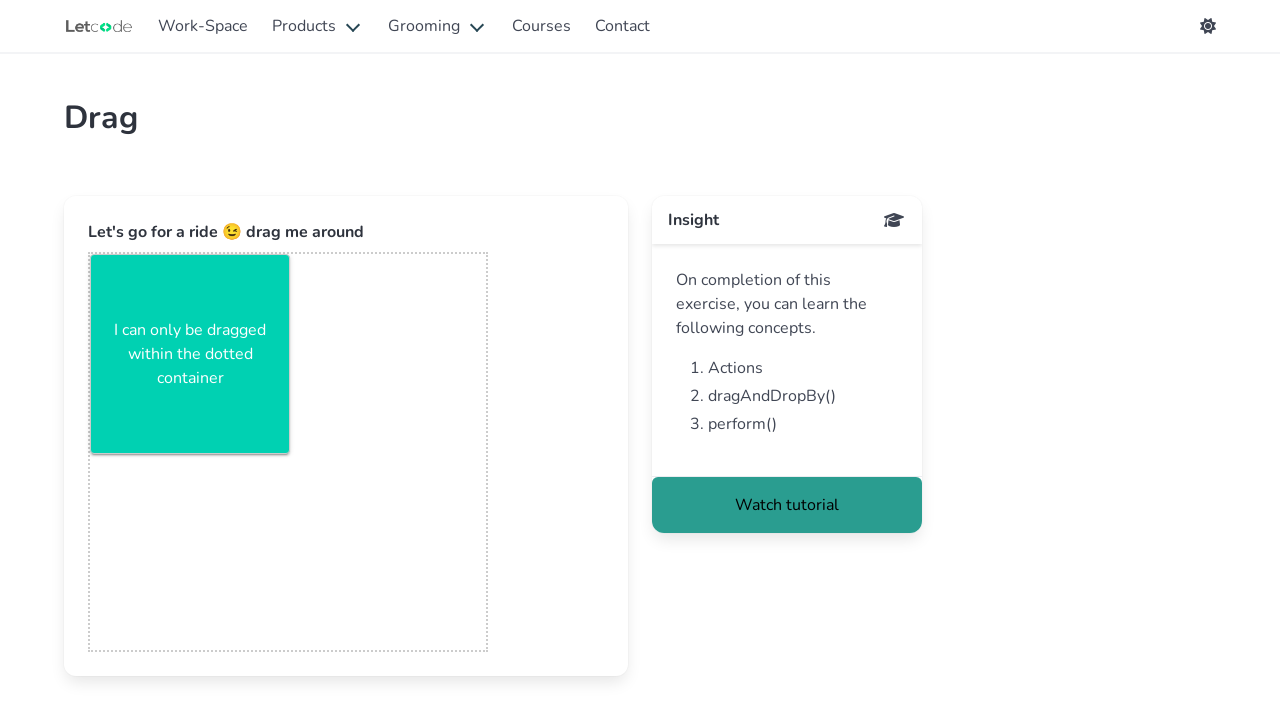

Navigated to draggable test page
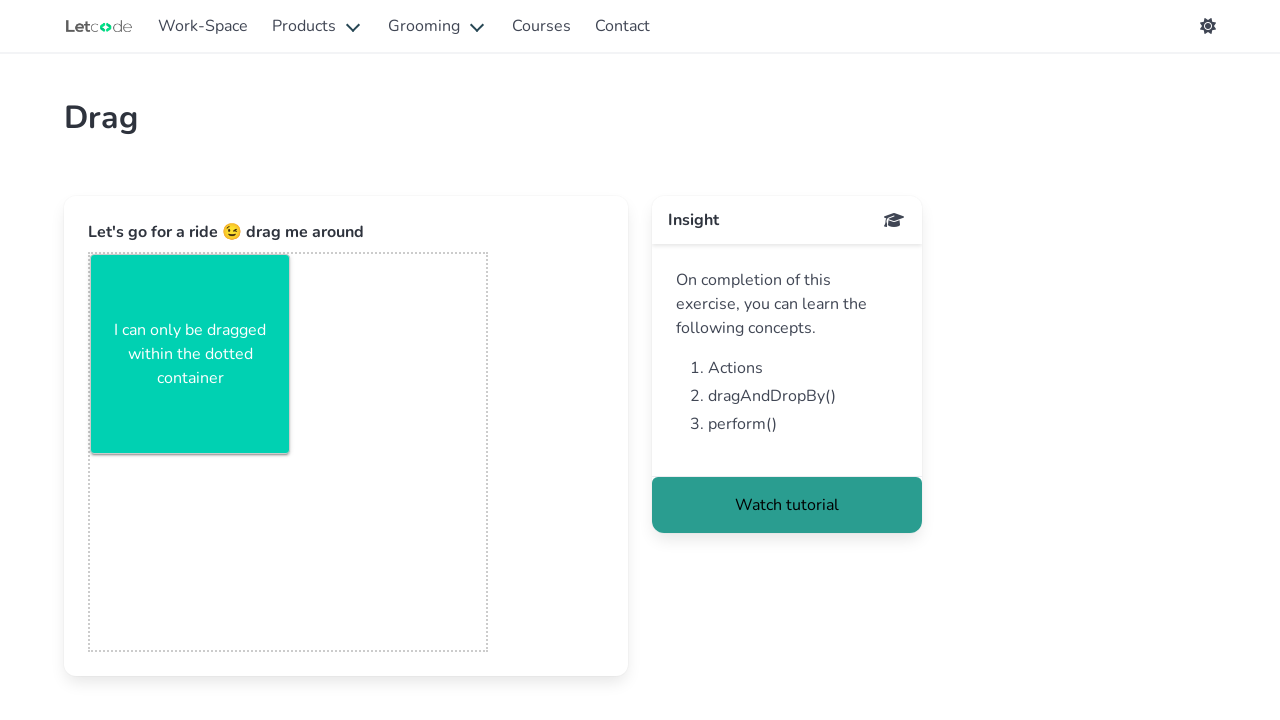

Located the sample box element
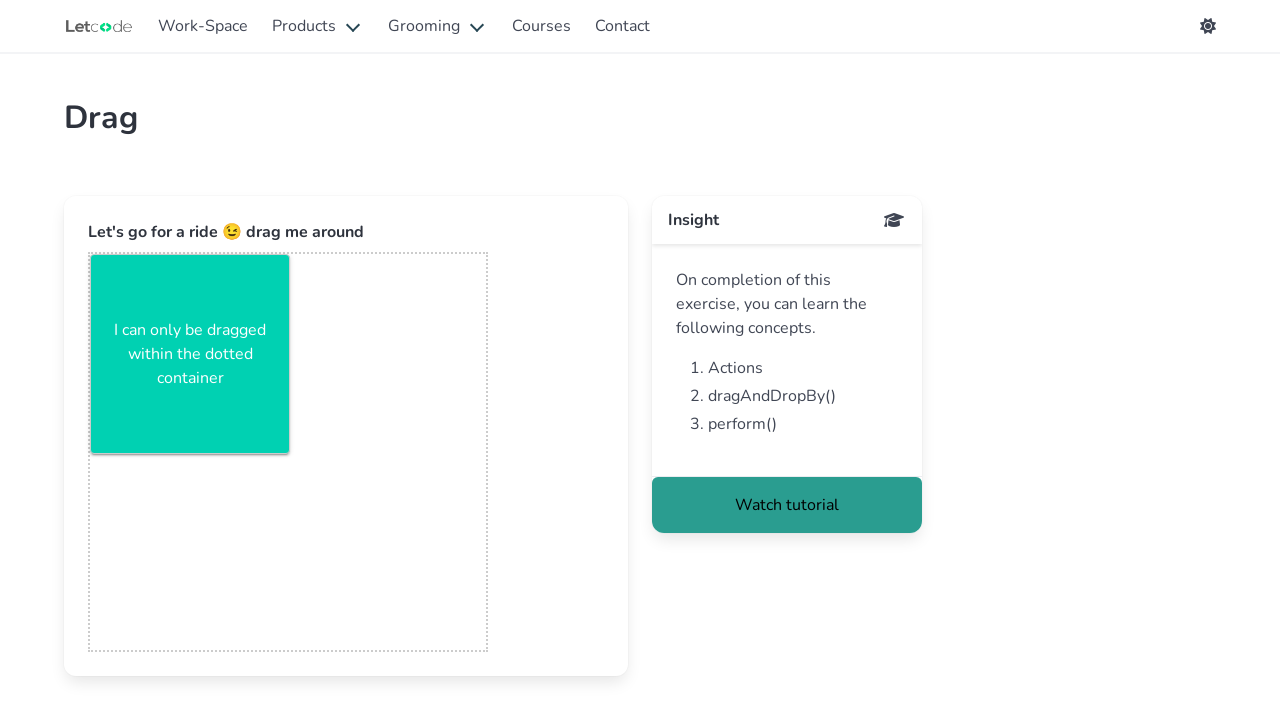

Dragged sample box by offset x=24, y=38 at (115, 293)
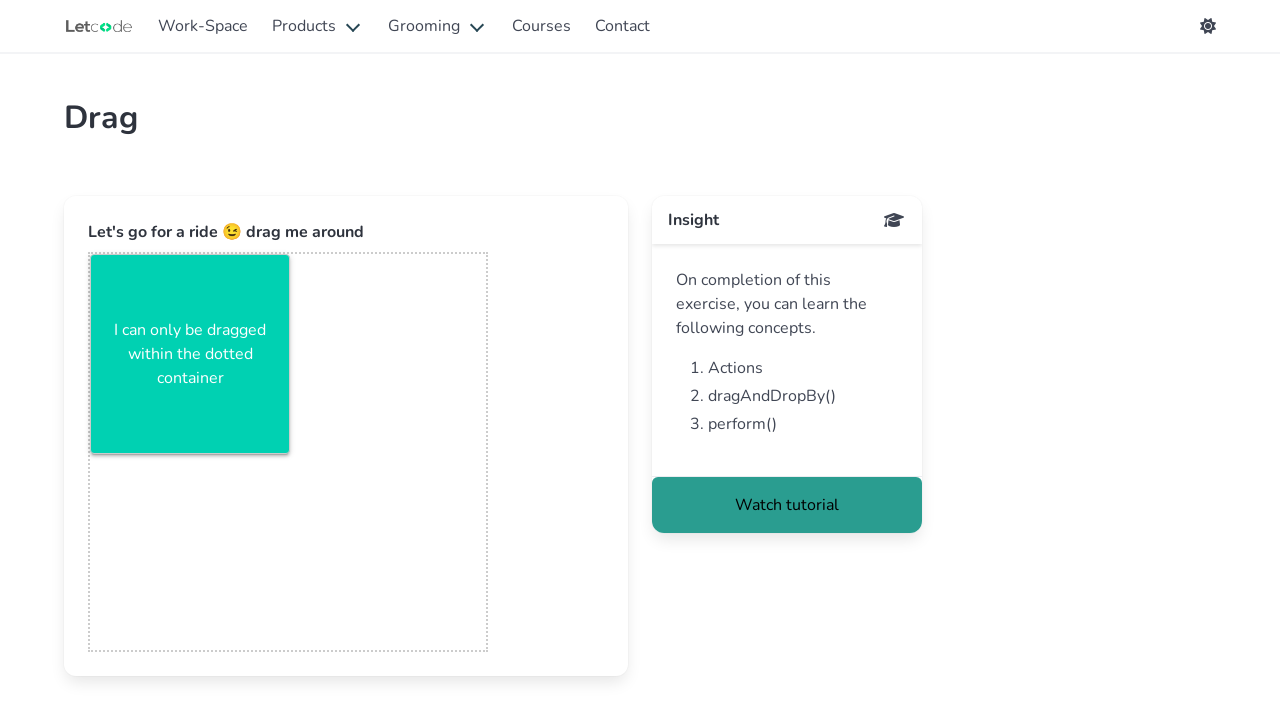

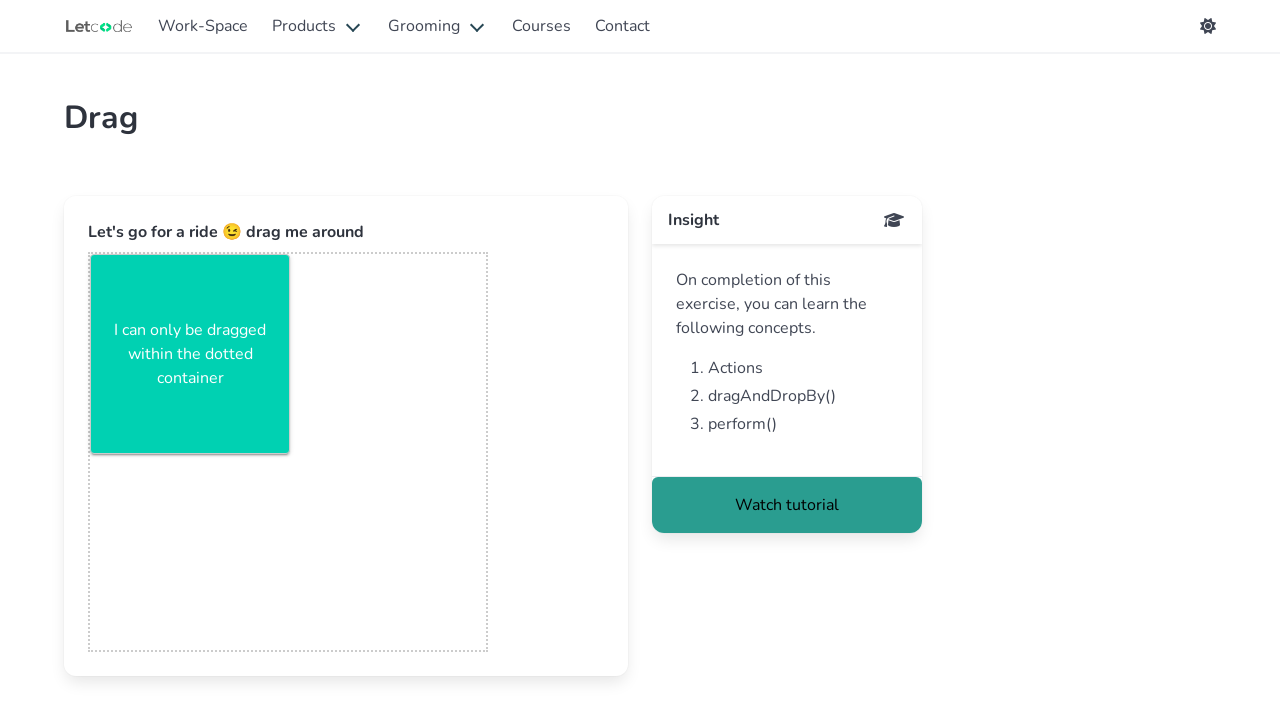